Tests the About button functionality on DemoBlaze website by clicking the About button and verifying that the About modal is displayed.

Starting URL: https://www.demoblaze.com/index.html

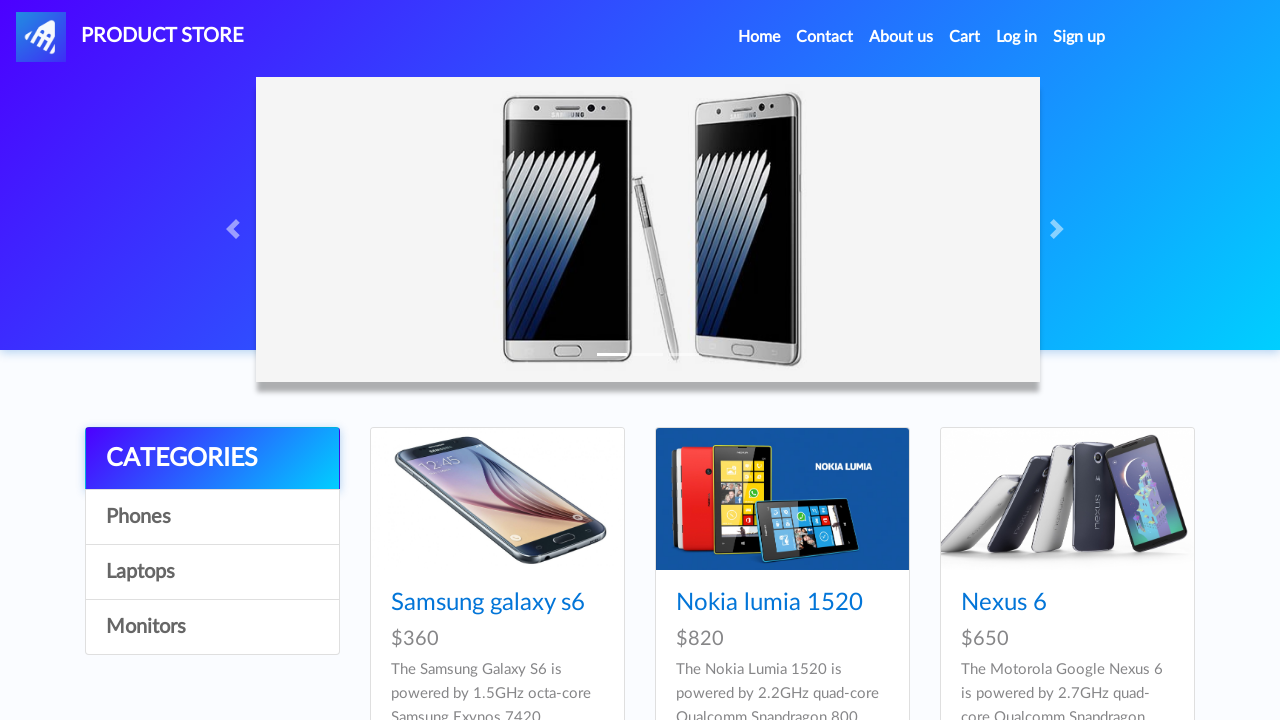

Verified home page is displayed by waiting for navbar brand
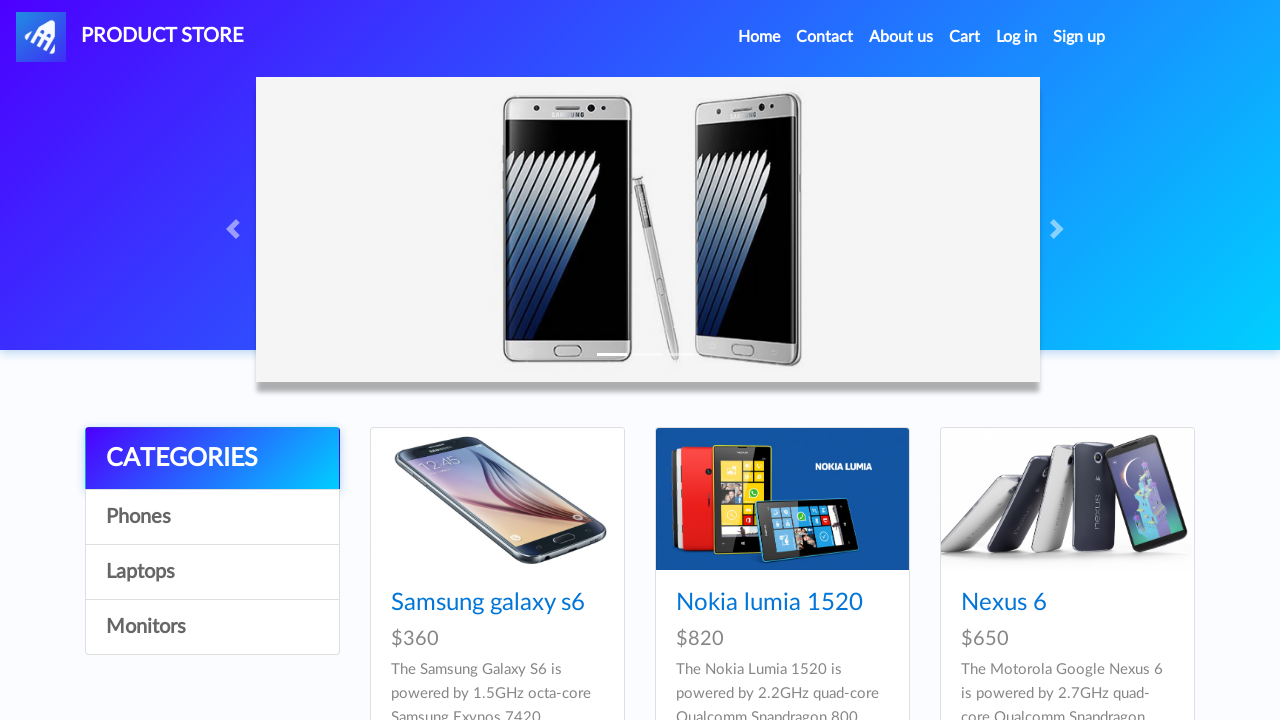

Clicked the About button at (901, 37) on a[data-target='#videoModal']
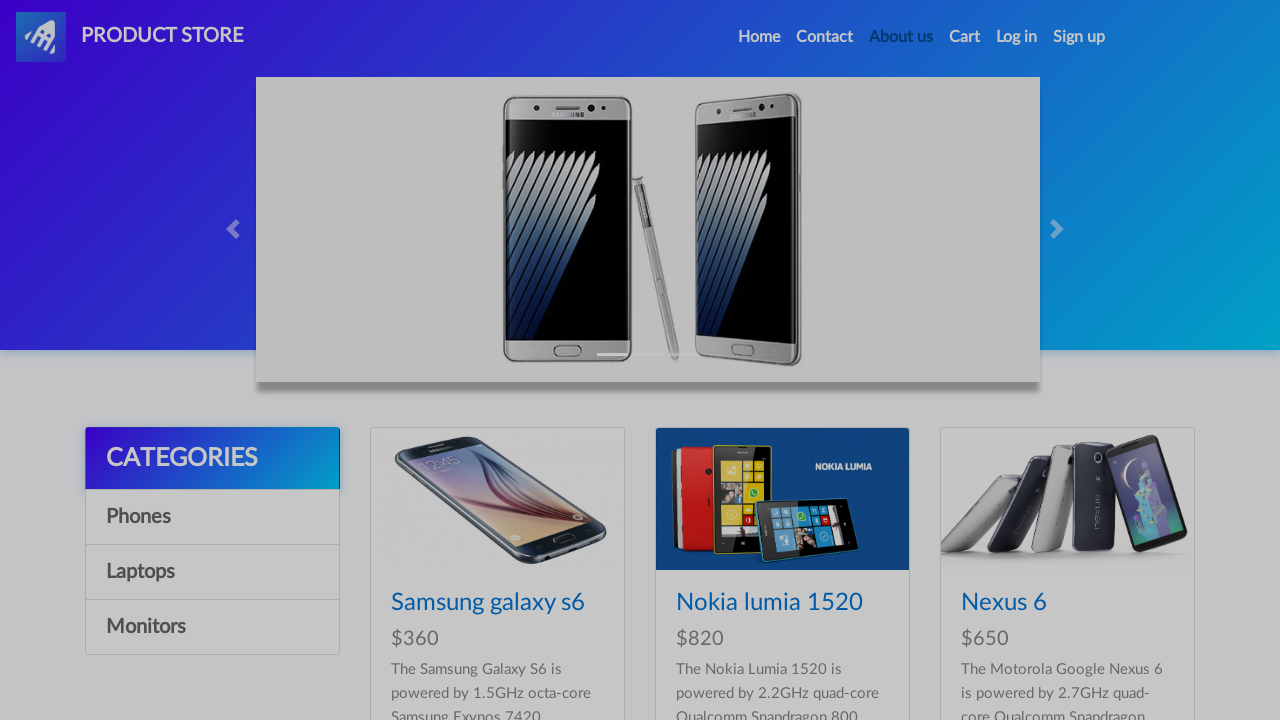

About modal is displayed and visible
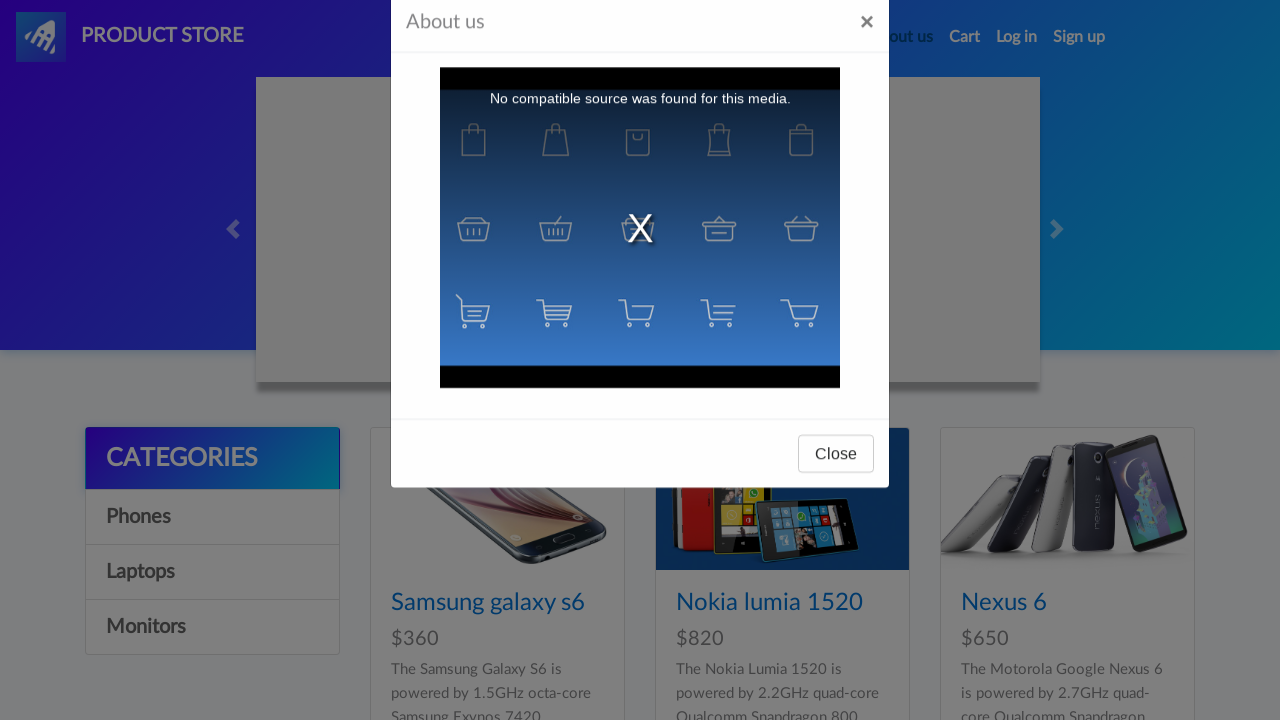

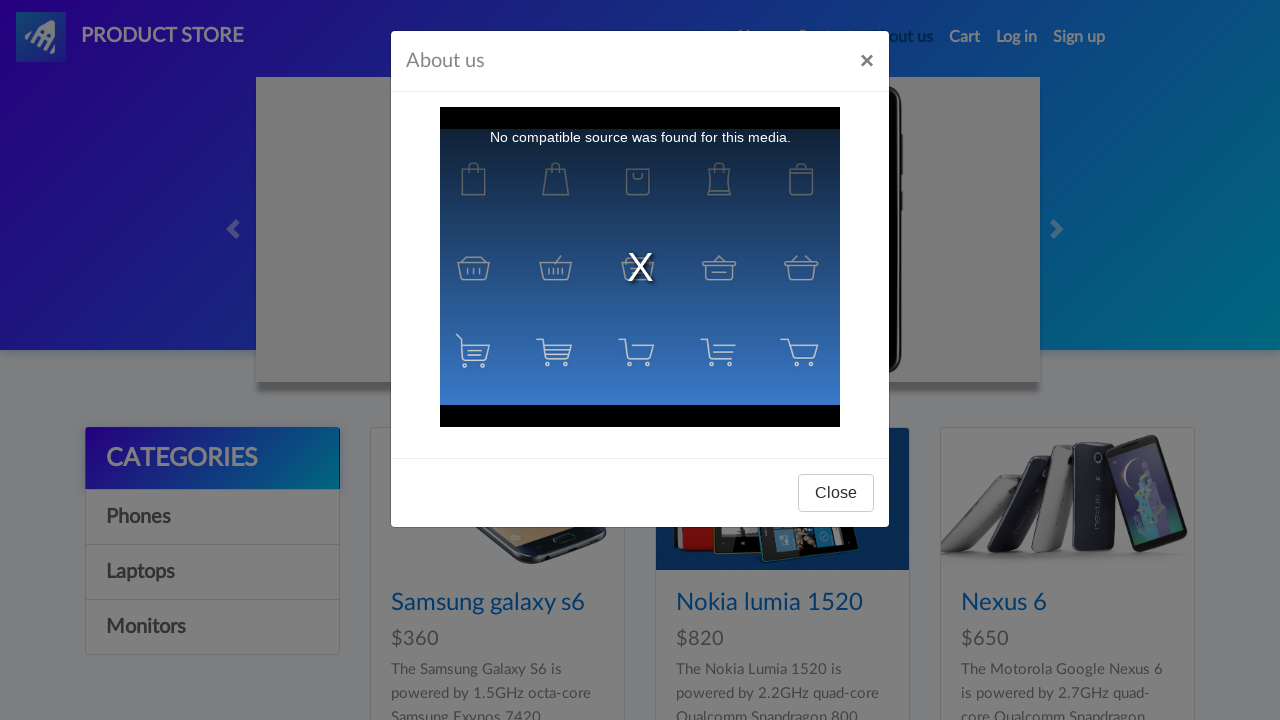